Navigates to Caelum homepage and verifies that the page contains a "Contato" (Contact) option

Starting URL: https://www.caelum.com.br

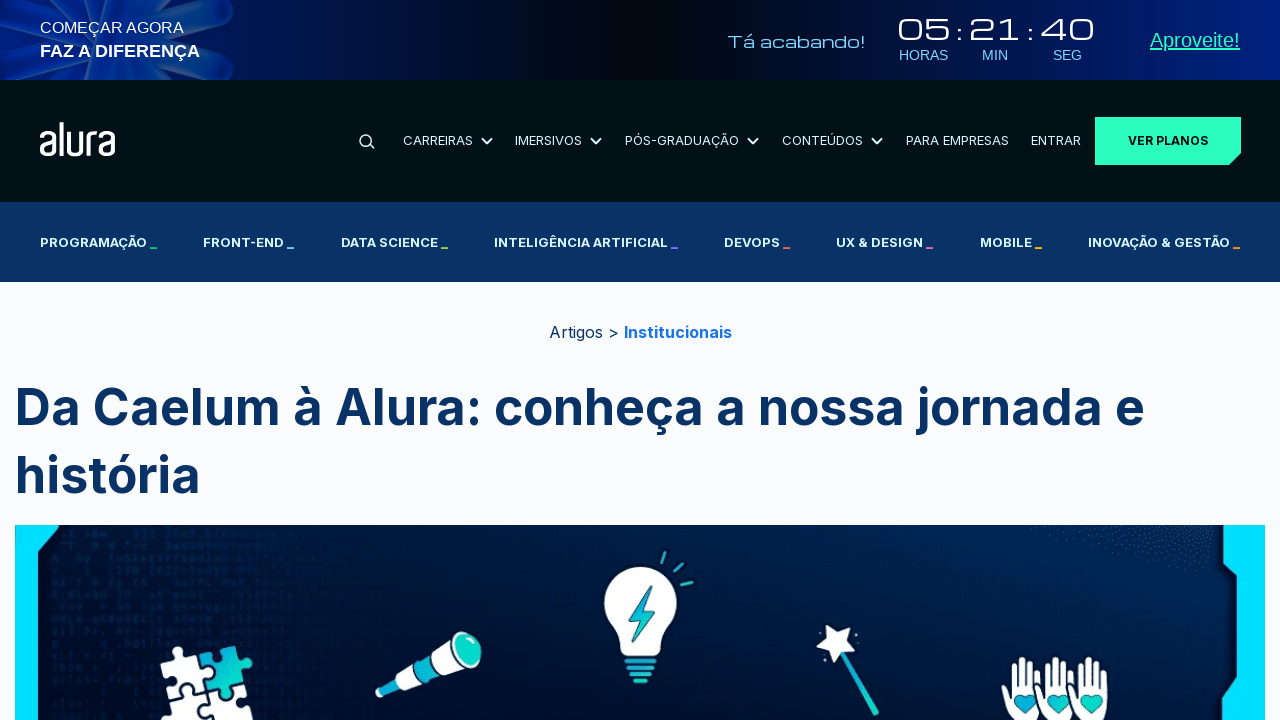

Waited for page to load with domcontentloaded state
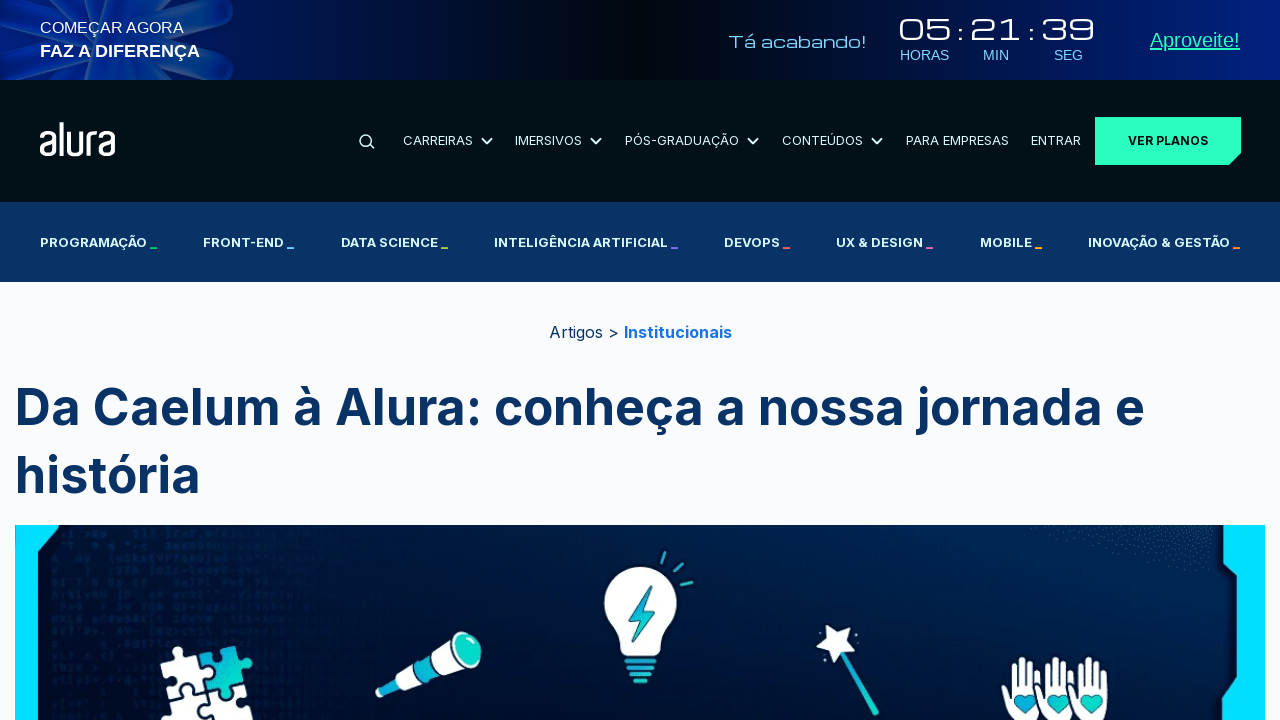

Retrieved page content
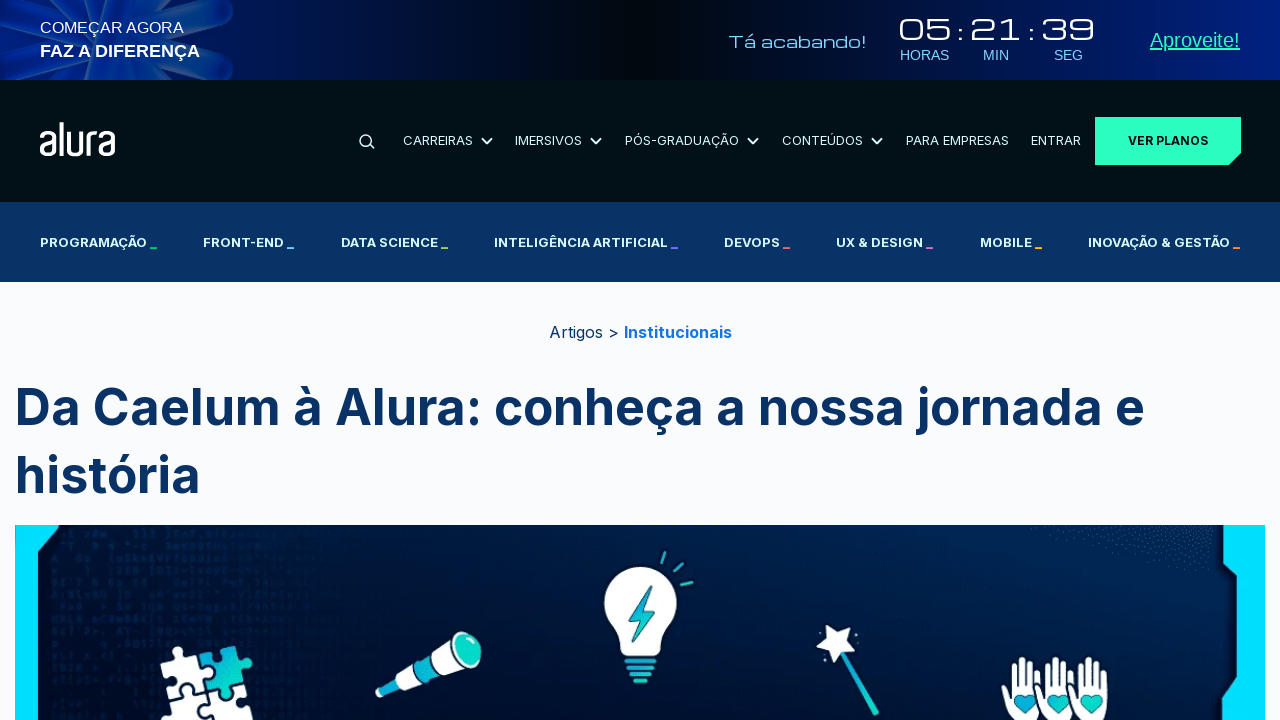

Verified that 'Contato' option is present on Caelum homepage
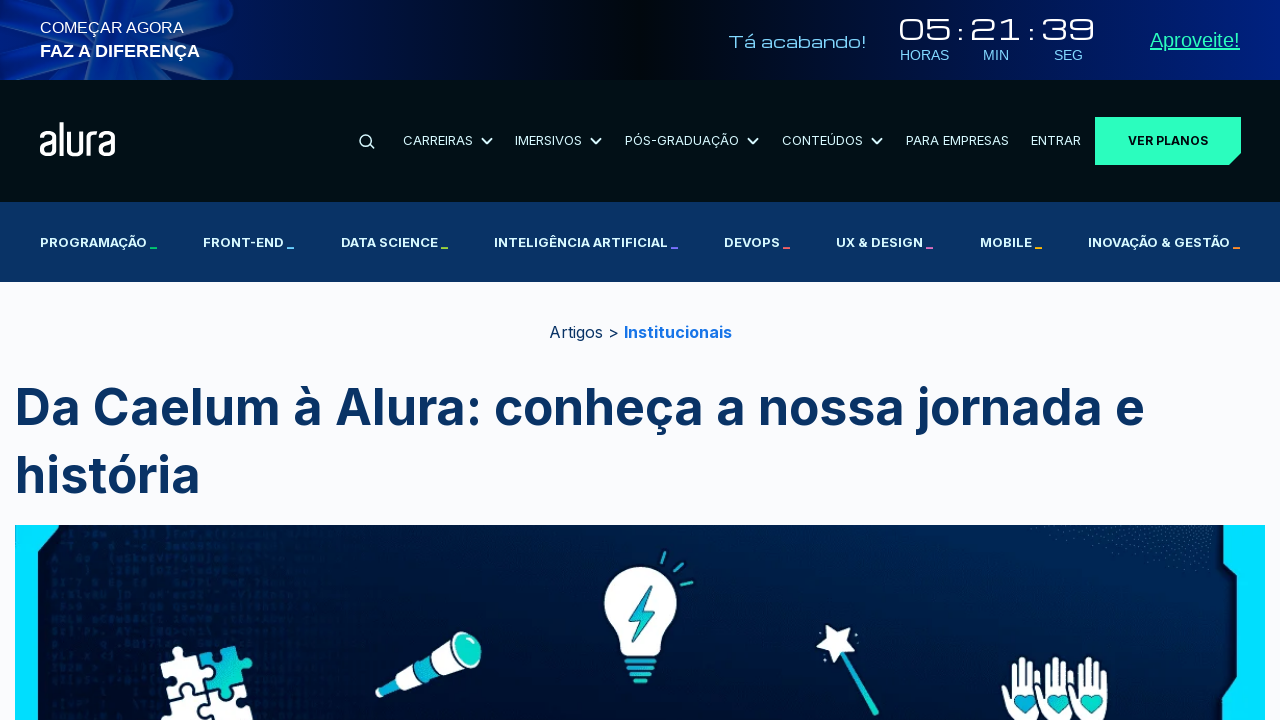

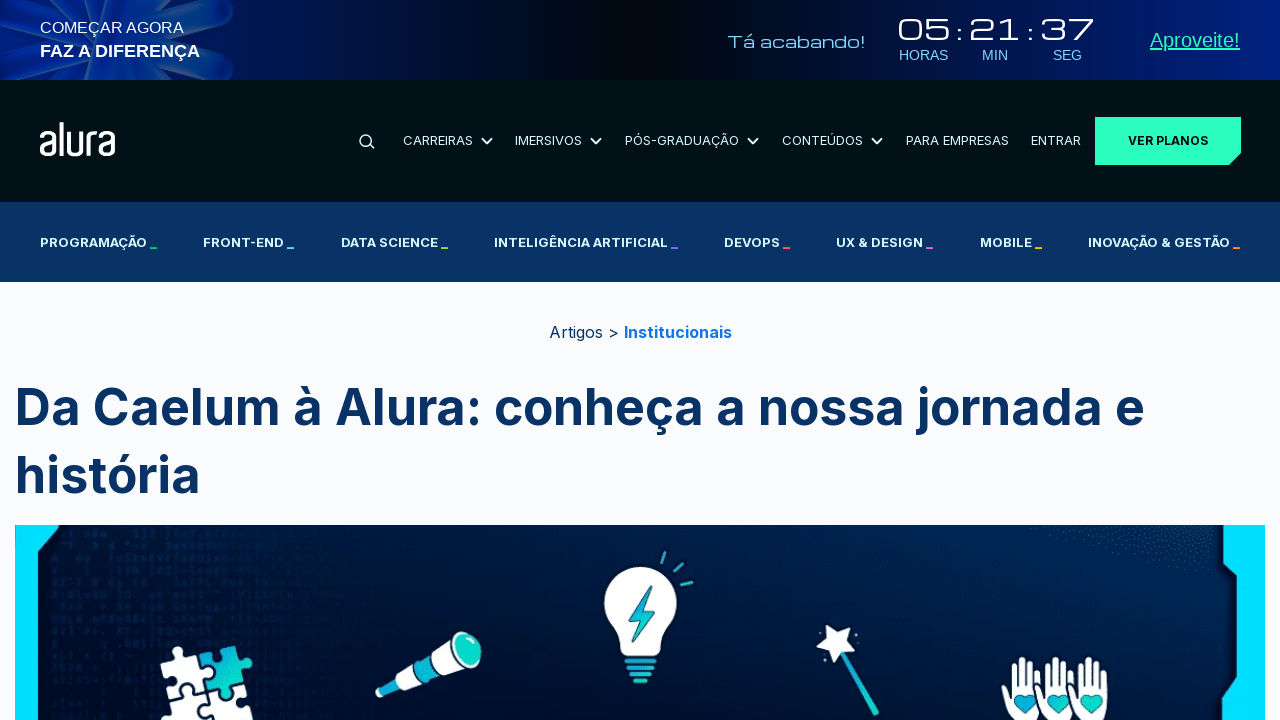